Navigates to a download page and clicks on a download link for a PNG image file

Starting URL: https://bonigarcia.dev/selenium-webdriver-java/download.html

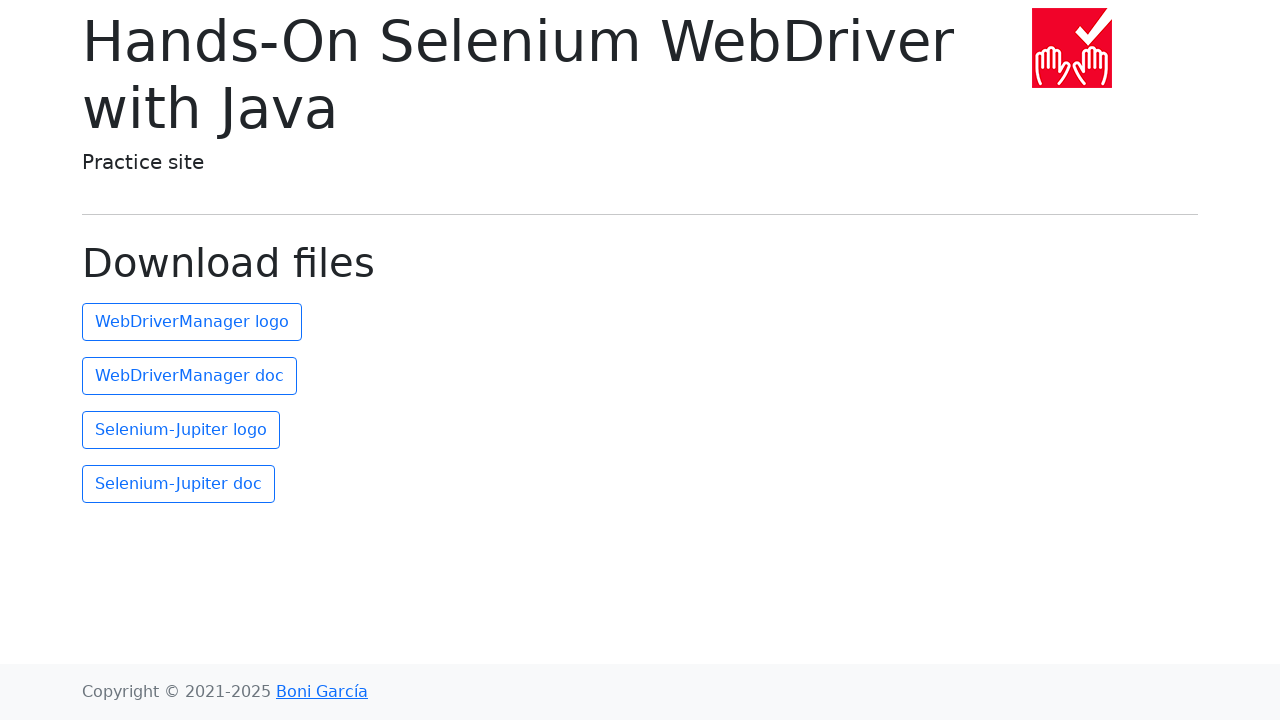

Navigated to download page
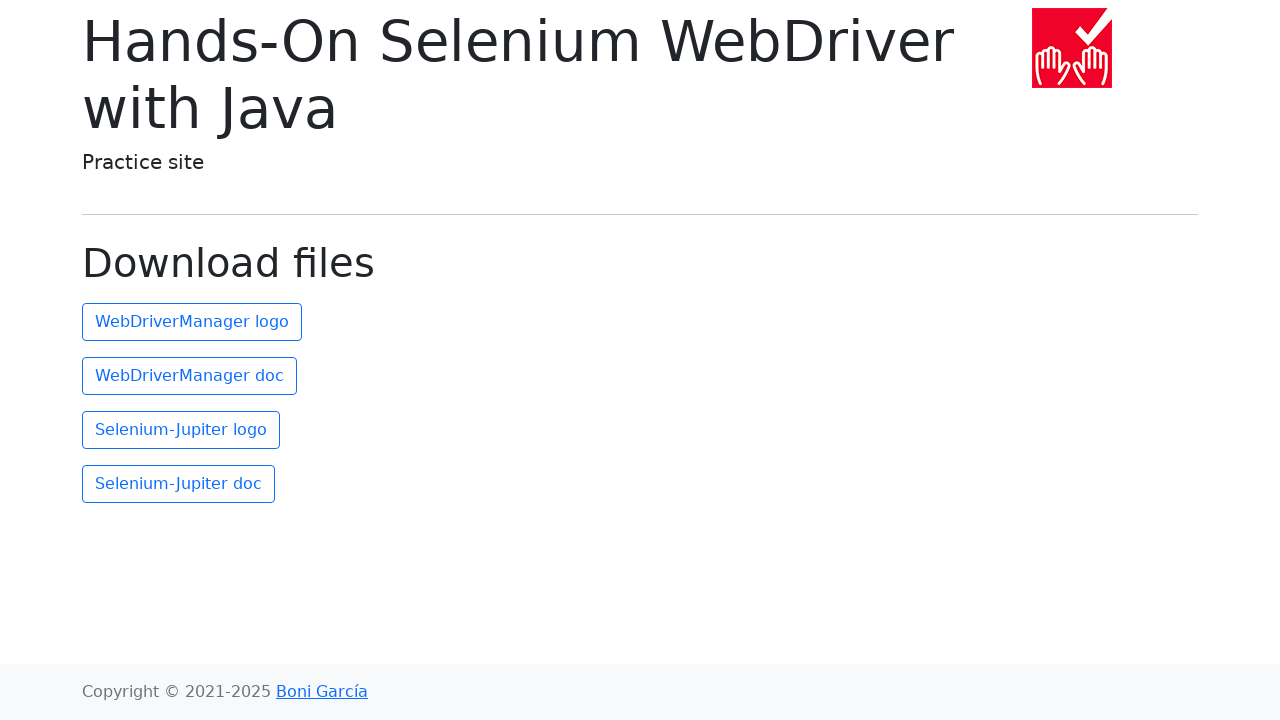

Clicked download link for webdrivermanager.png at (192, 322) on a[download='webdrivermanager.png']
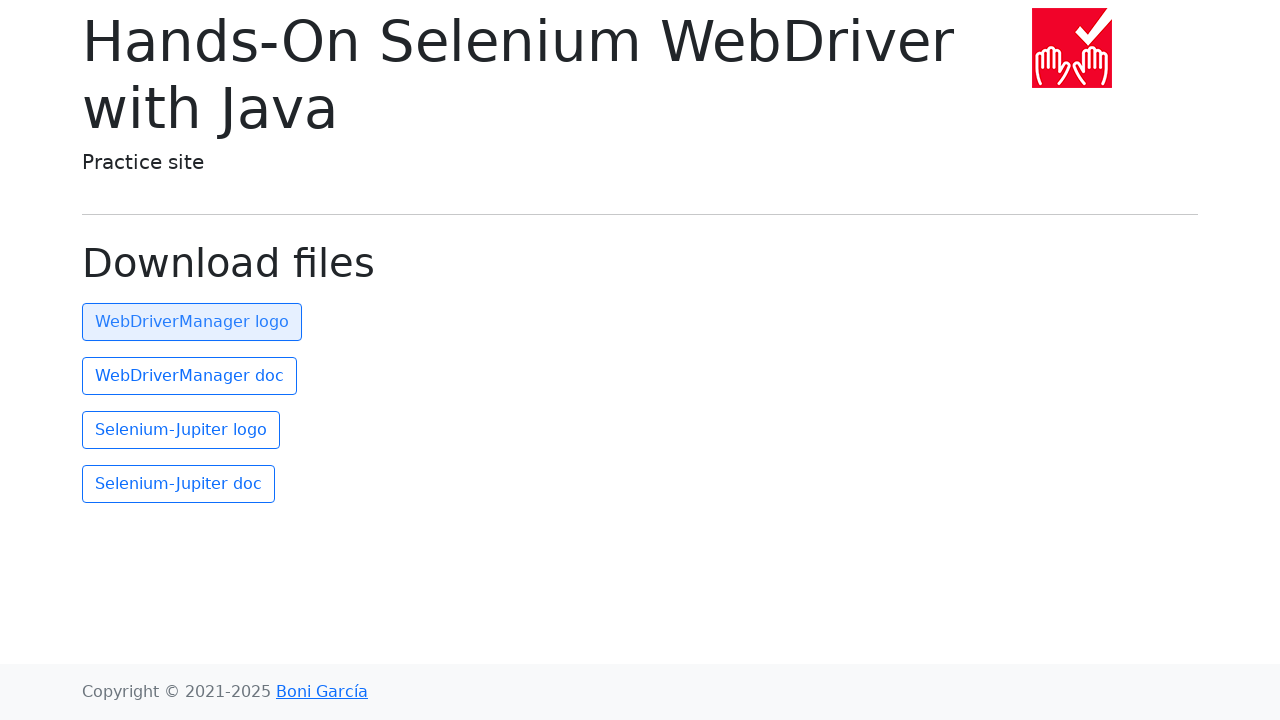

Waited for download to initiate
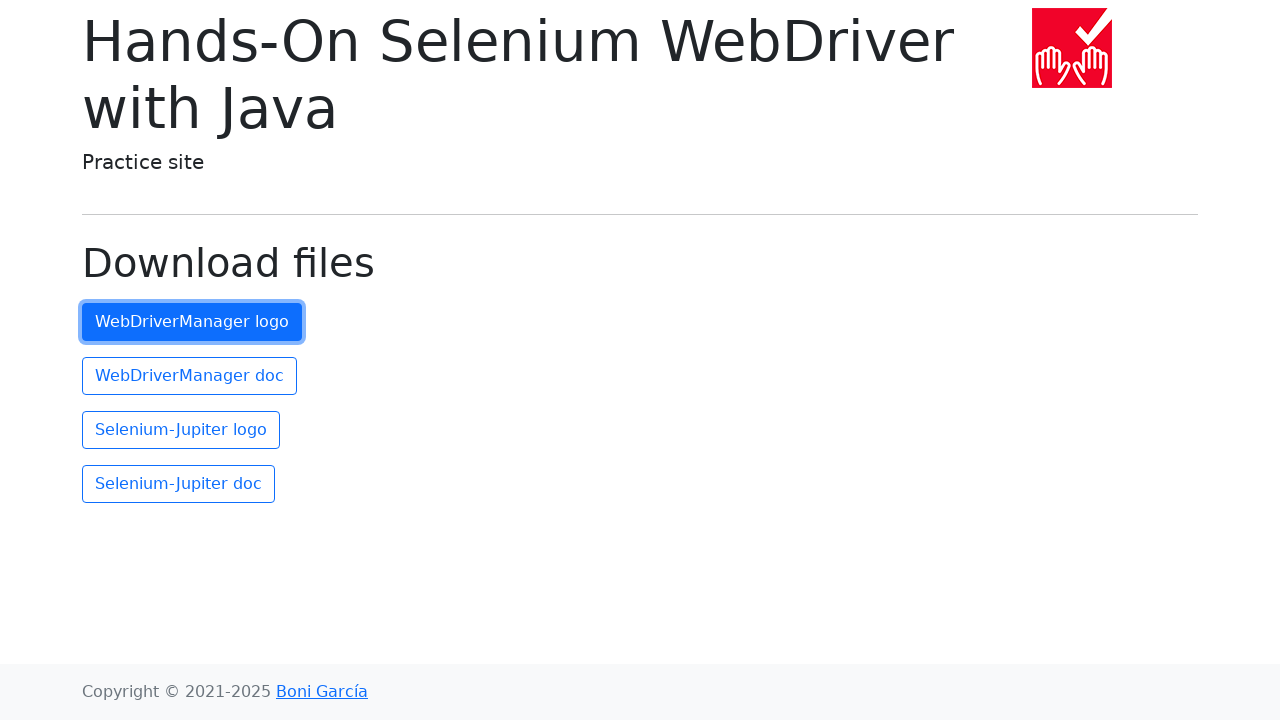

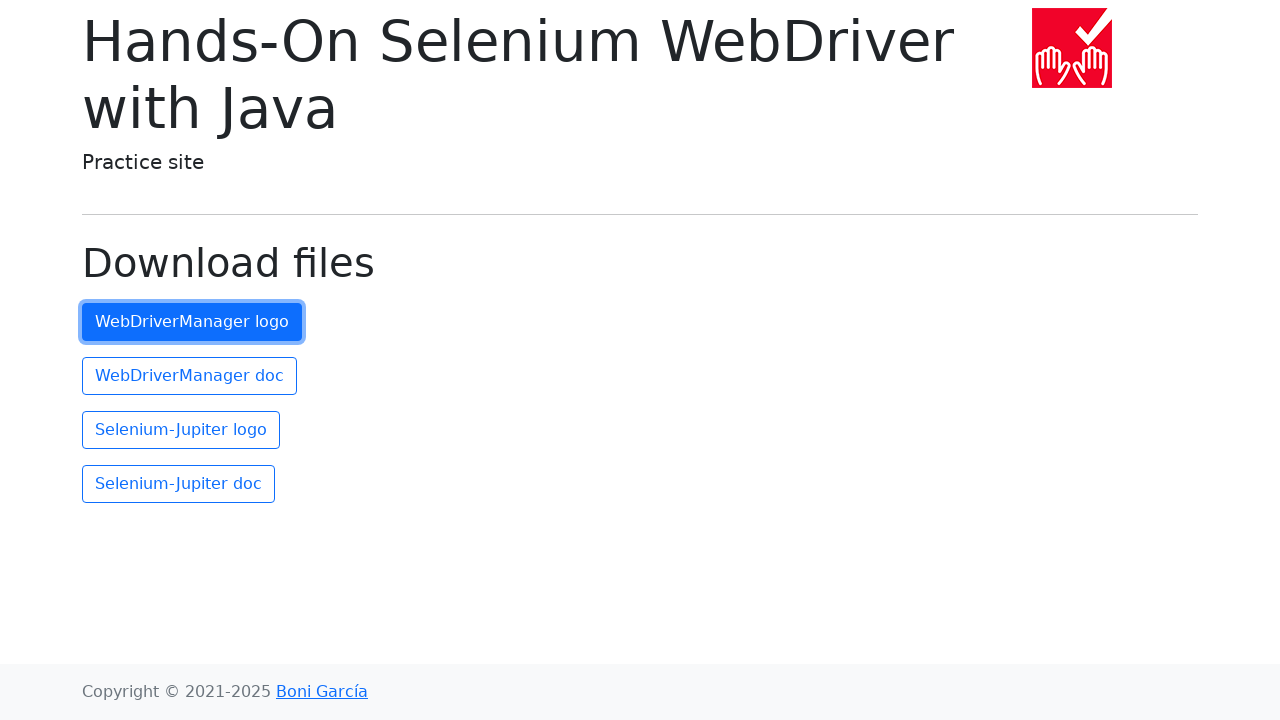